Tests the shop's default sorting functionality by navigating to the shop menu and changing the sort order to "Sort by newness"

Starting URL: http://practice.automationtesting.in/

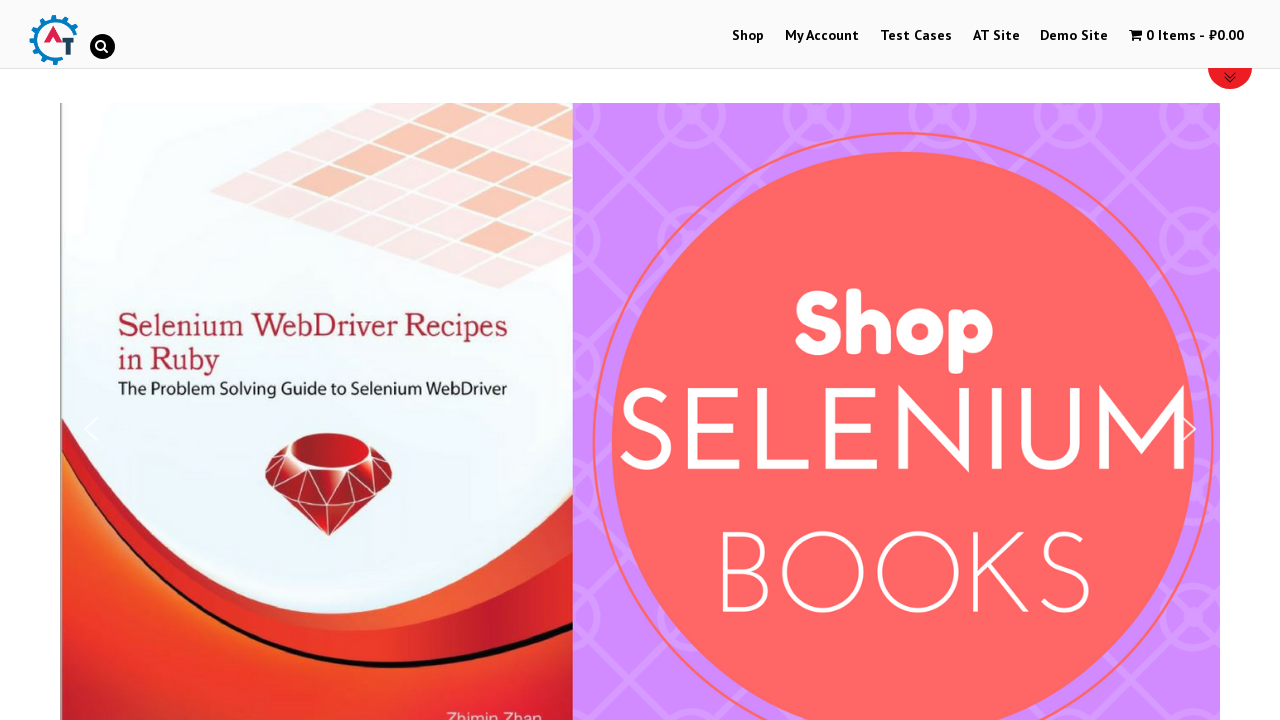

Clicked on Shop menu at (748, 36) on #menu-item-40
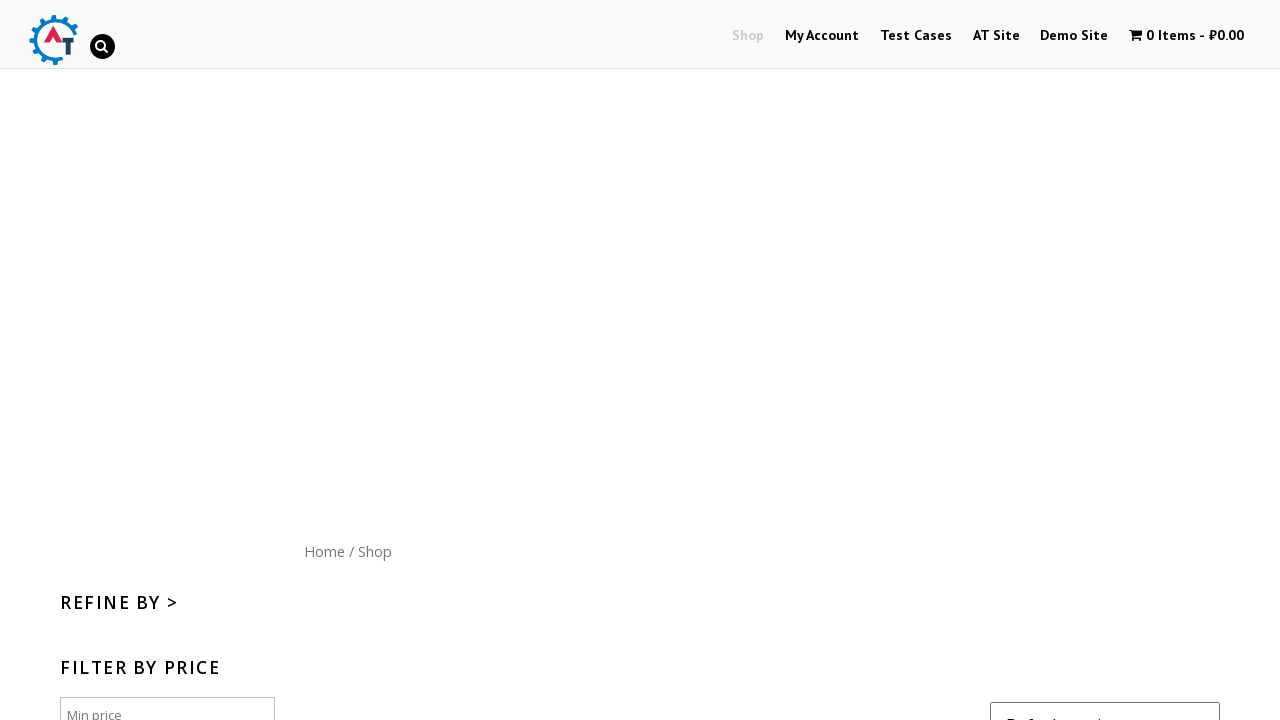

Sorting dropdown loaded
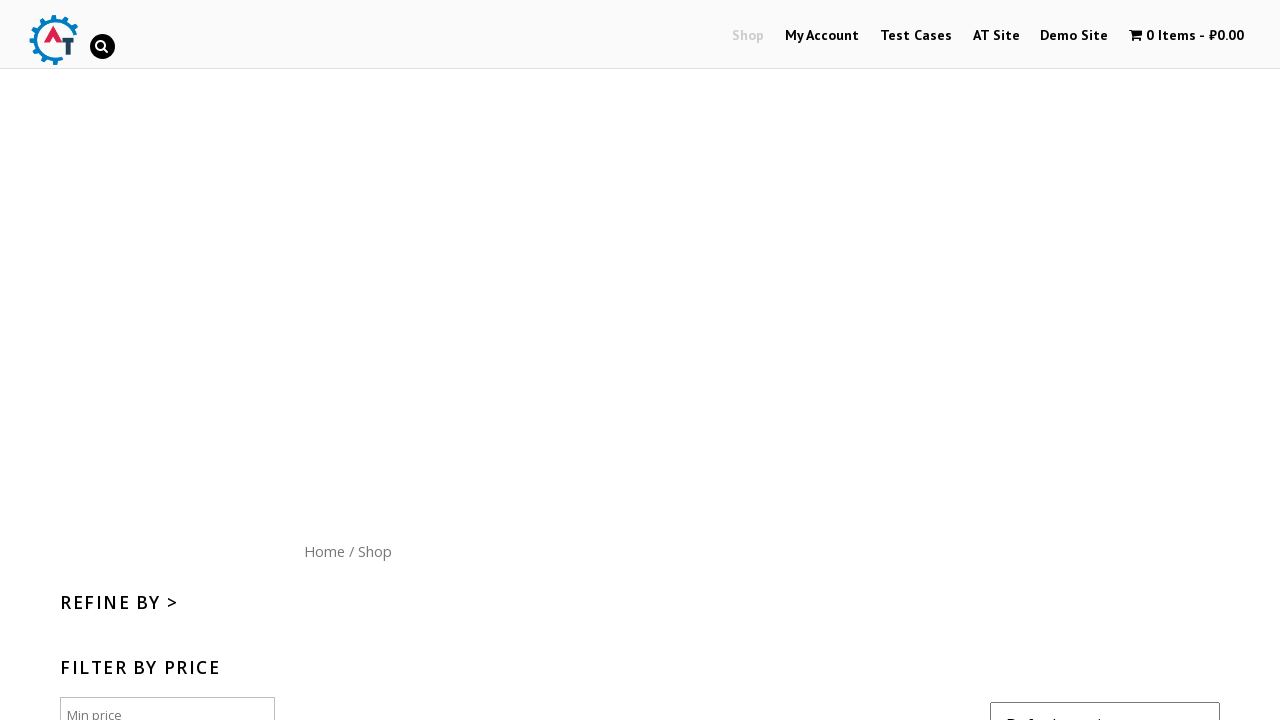

Selected 'Sort by newness' from dropdown on select[name='orderby']
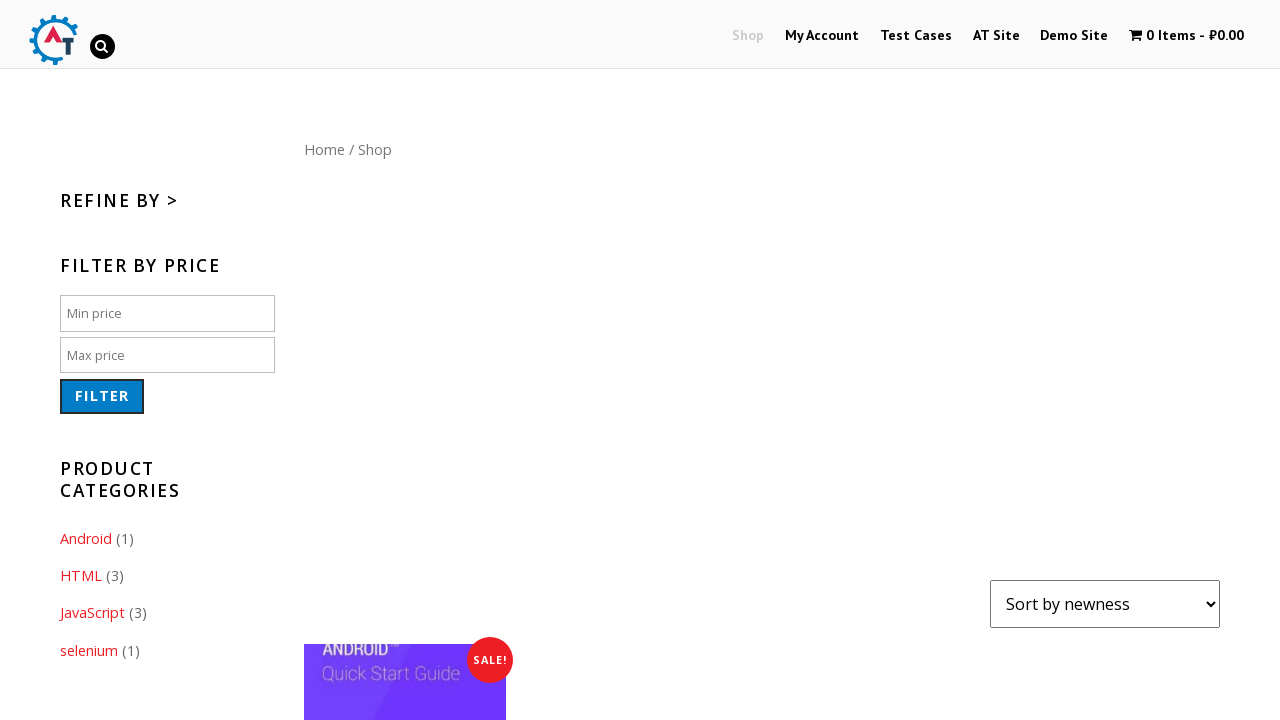

Waited for products to reload after sorting
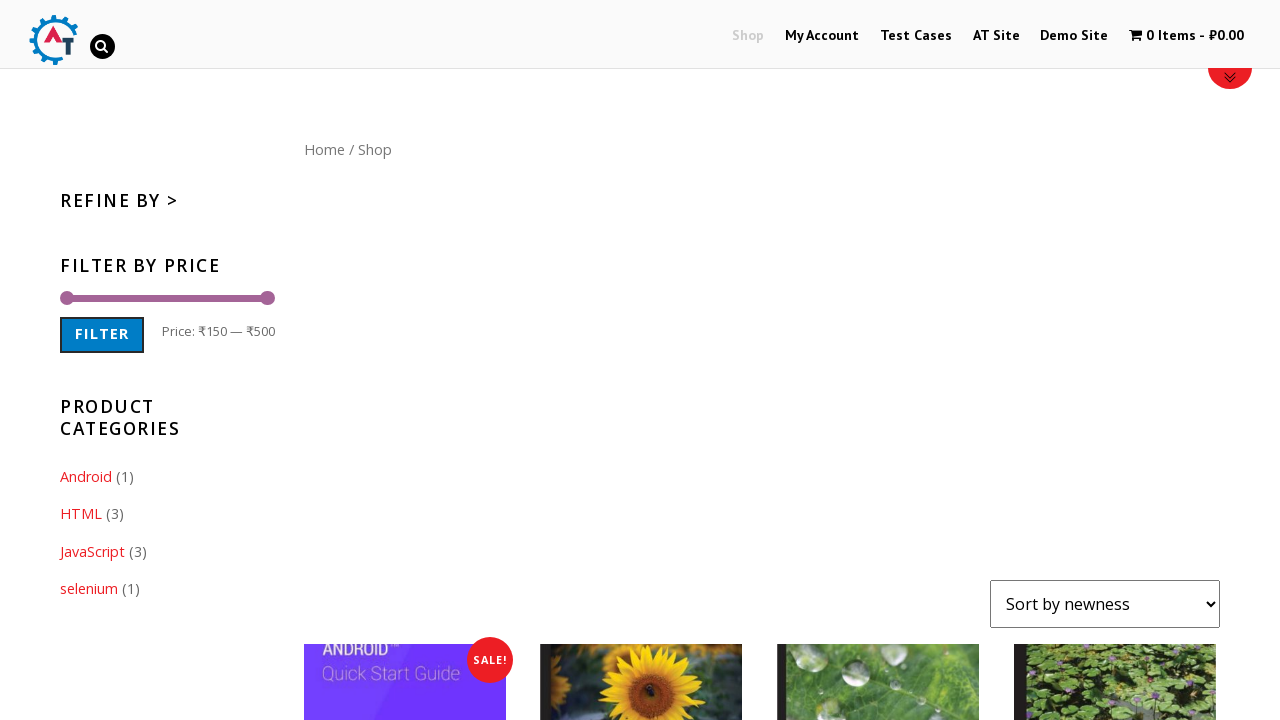

Verified sorting dropdown is present
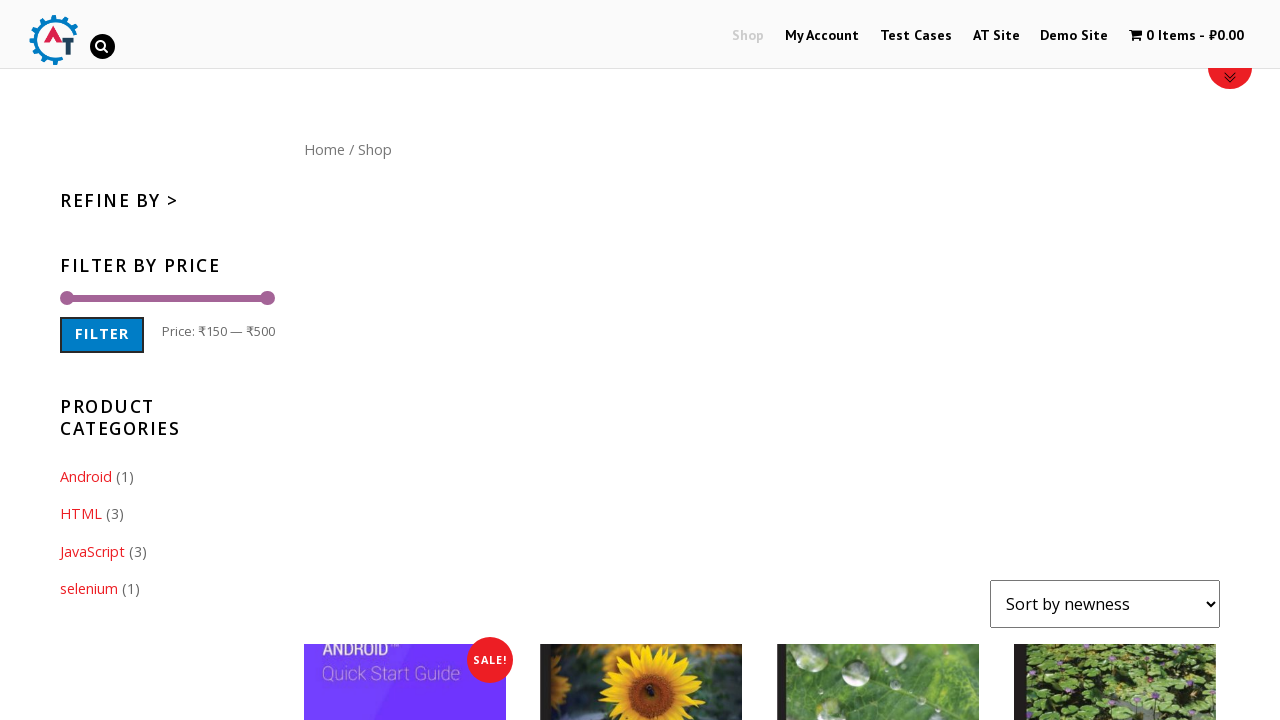

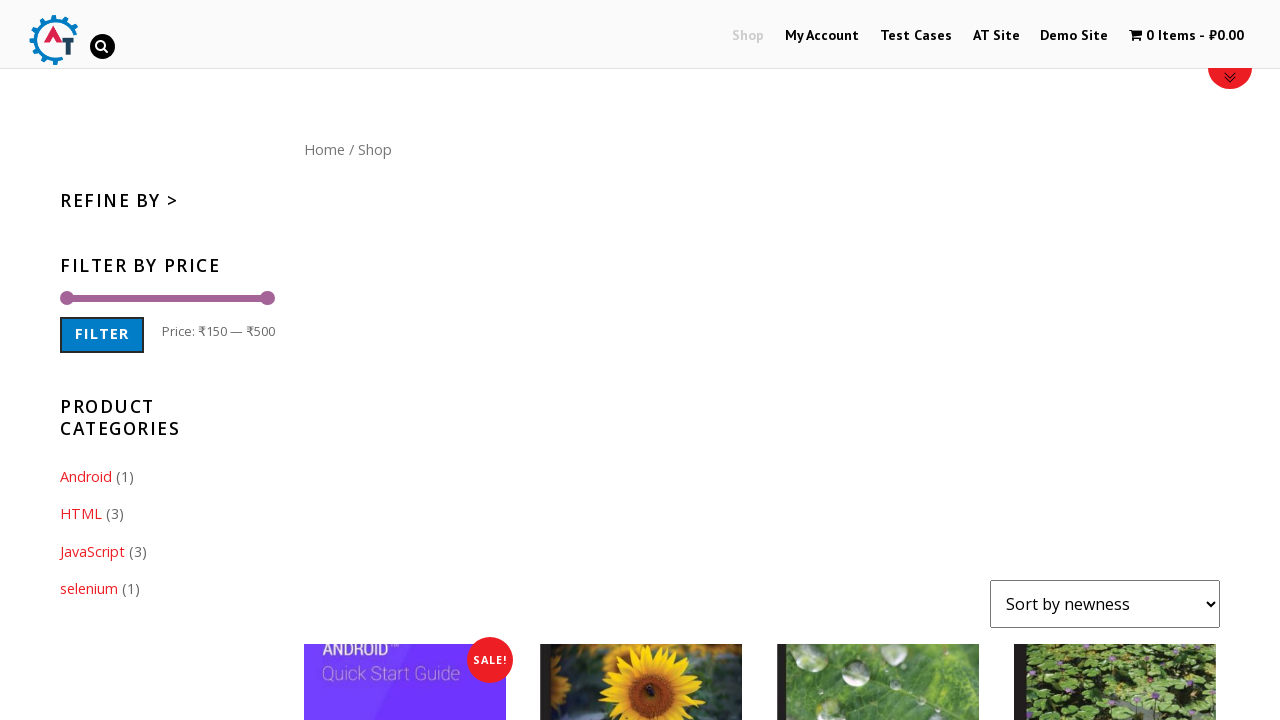